Tests radio button interaction by clicking on the gender selection radio button

Starting URL: https://demoqa.com/automation-practice-form

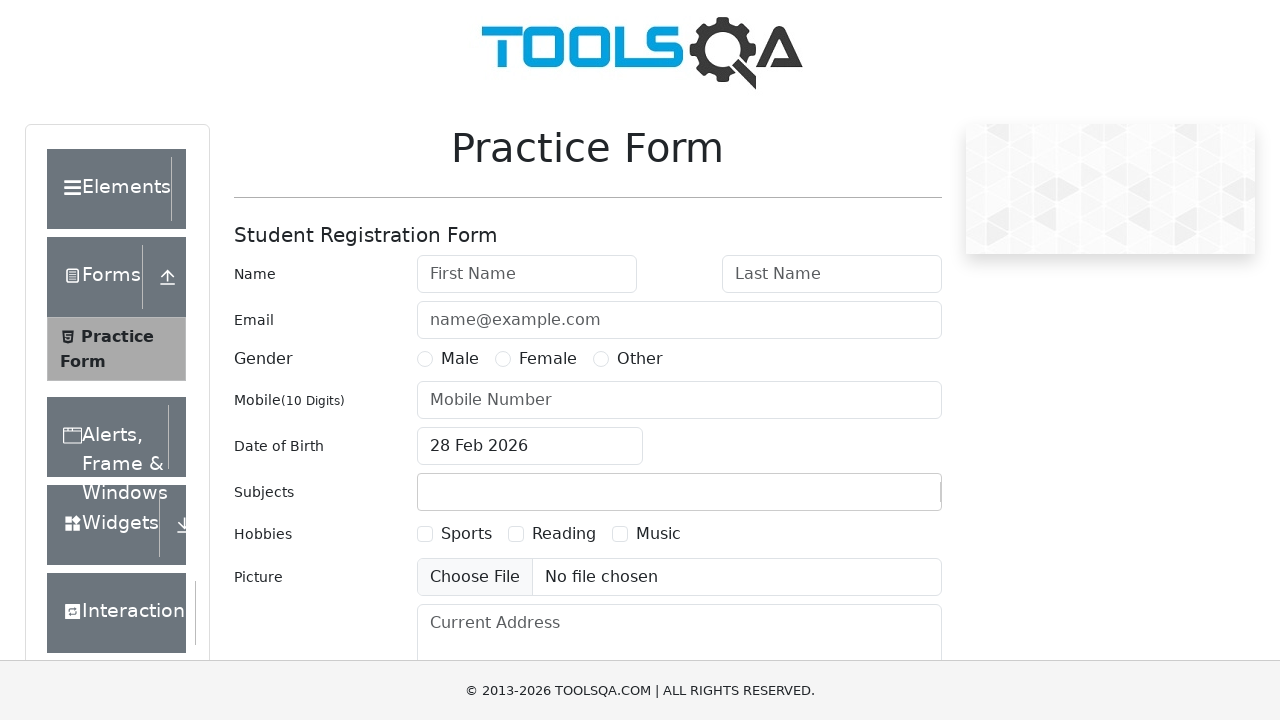

Clicked on Male radio button in gender selection at (448, 359) on #genterWrapper > div.col-md-9.col-sm-12 > div:nth-child(1)
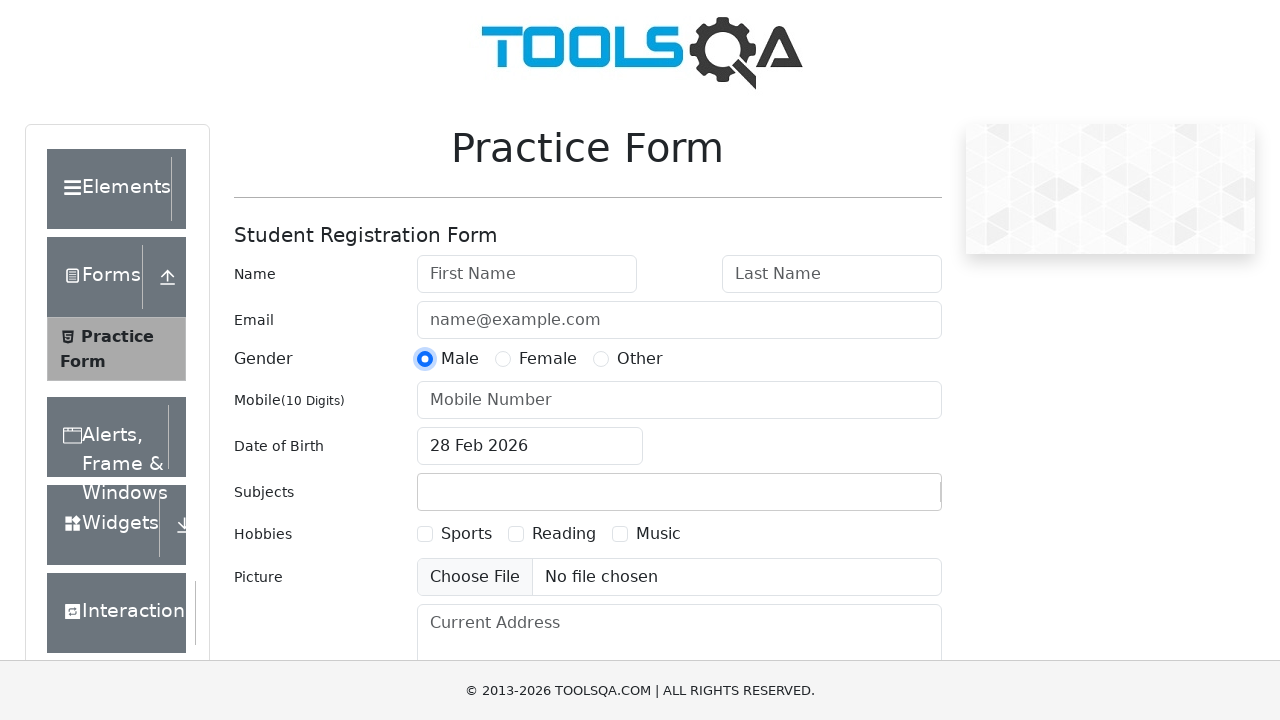

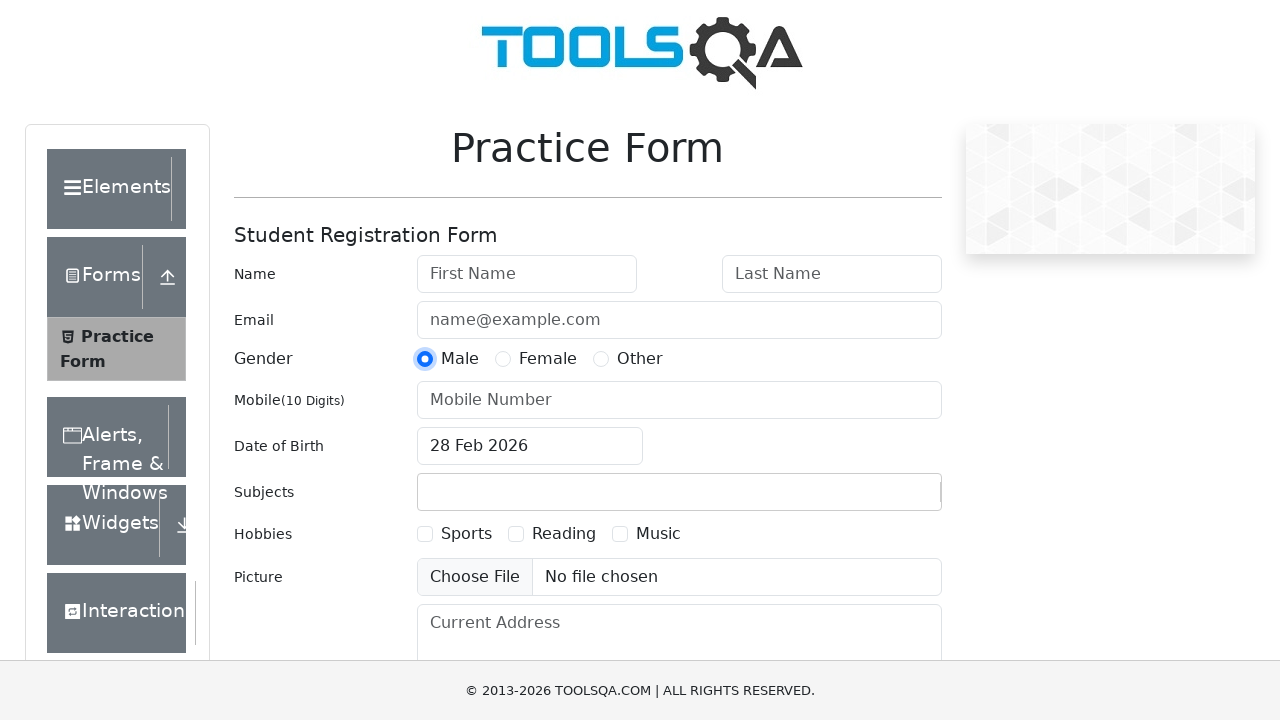